Tests XPath locator strategies using following-sibling and parent axes to locate buttons in the page header and verify their text content

Starting URL: https://rahulshettyacademy.com/AutomationPractice/

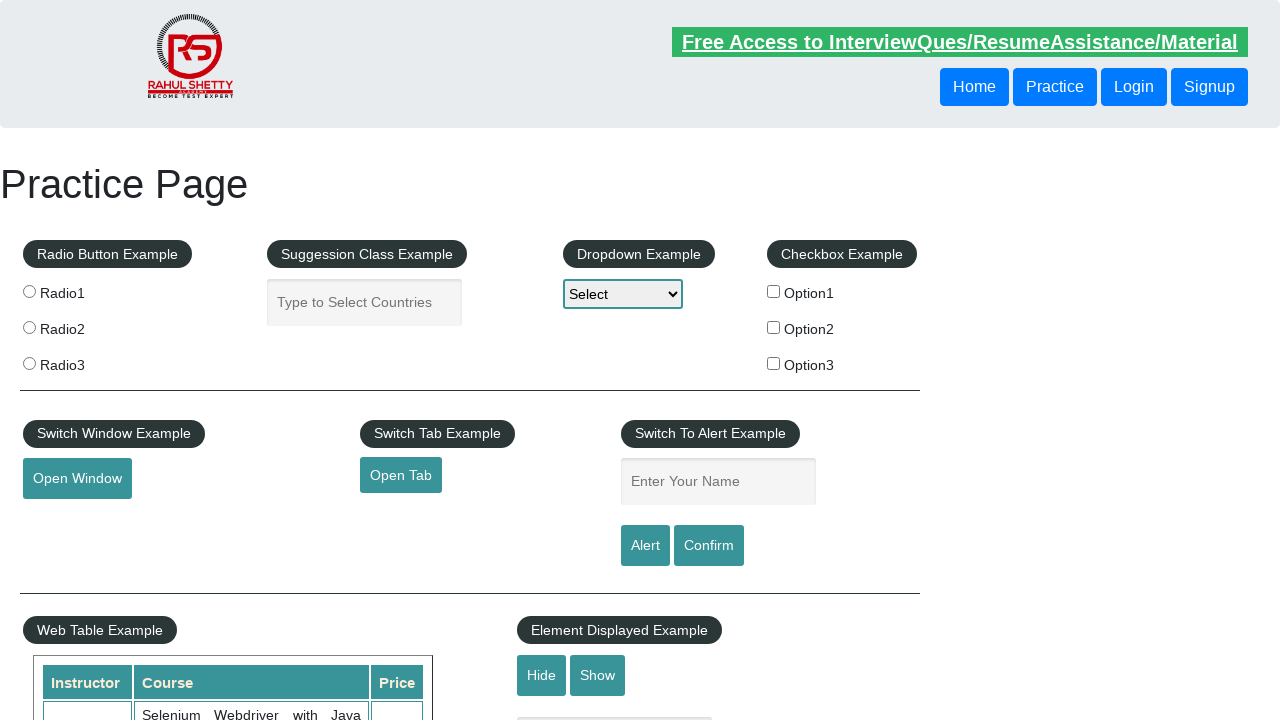

Located button using following-sibling XPath axis and retrieved text content
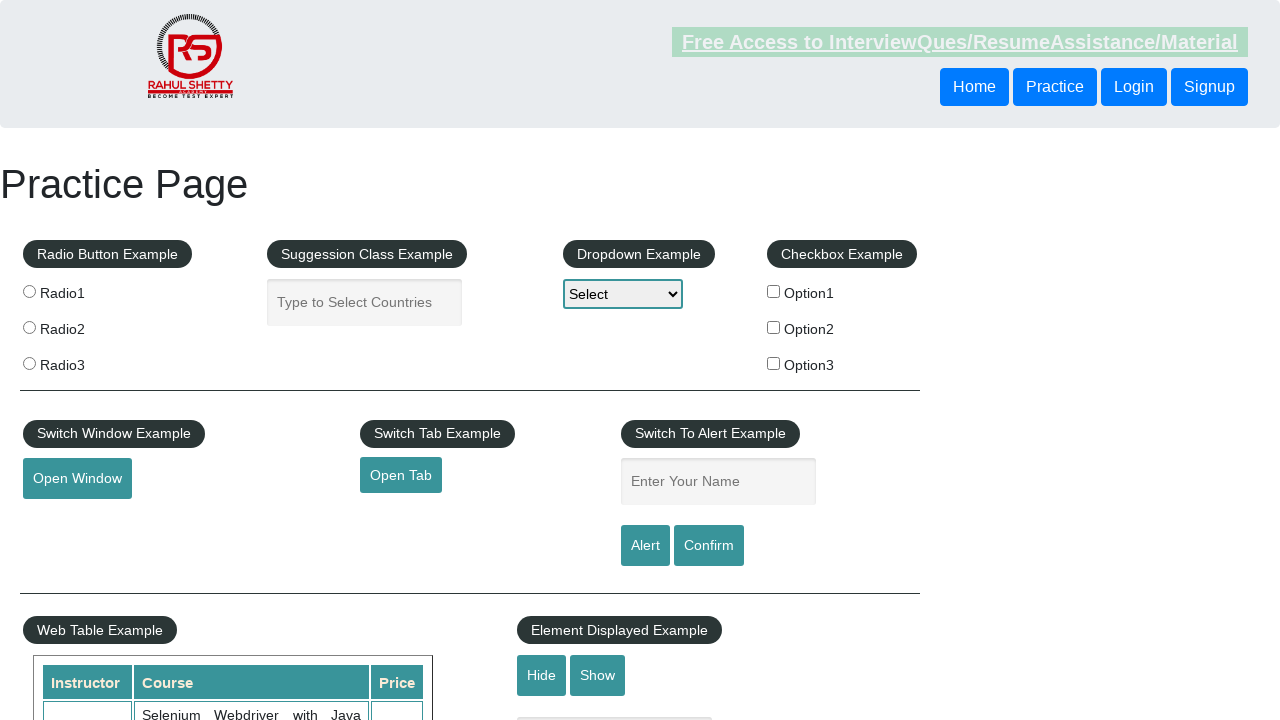

Printed first button text content
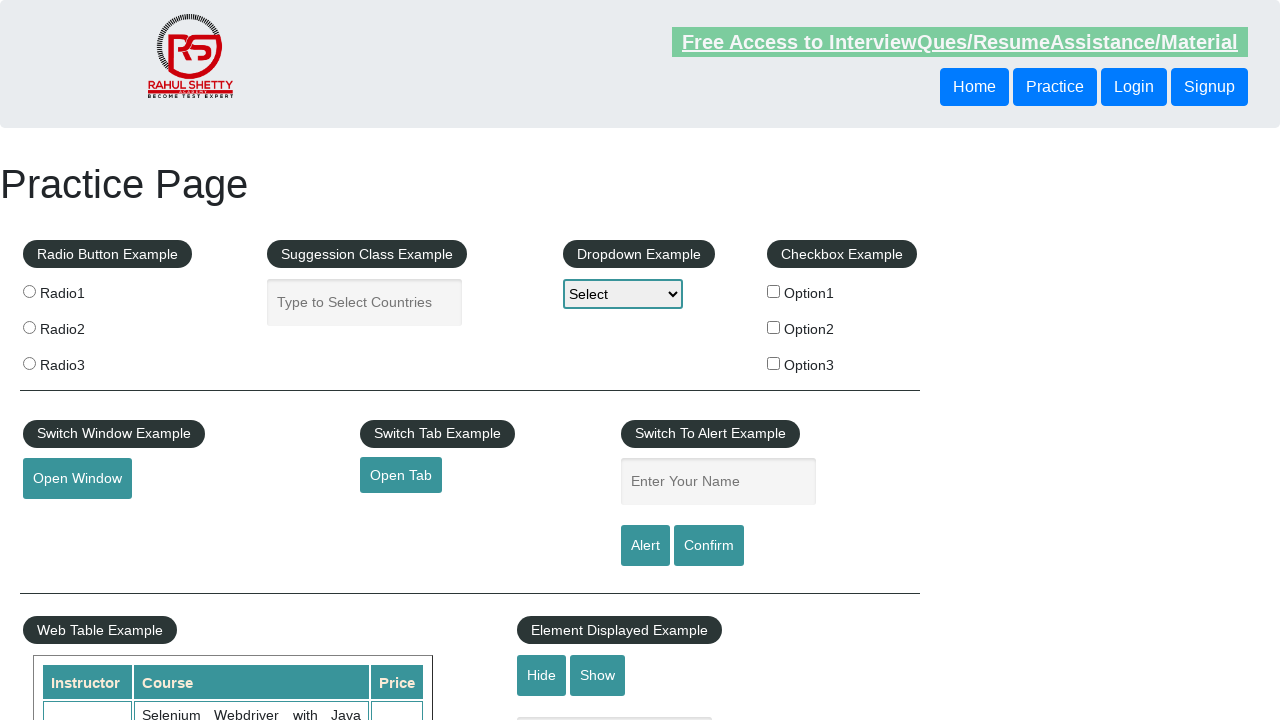

Located button using parent XPath axis and retrieved text content
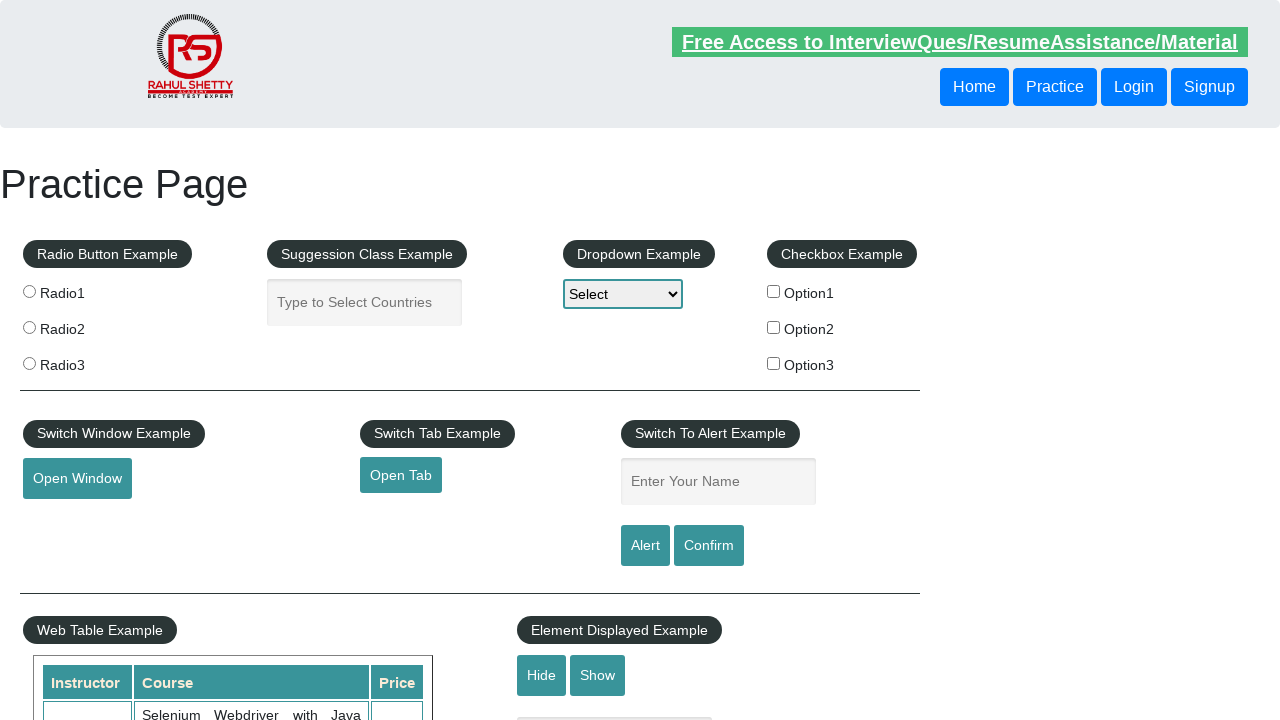

Printed second button text content
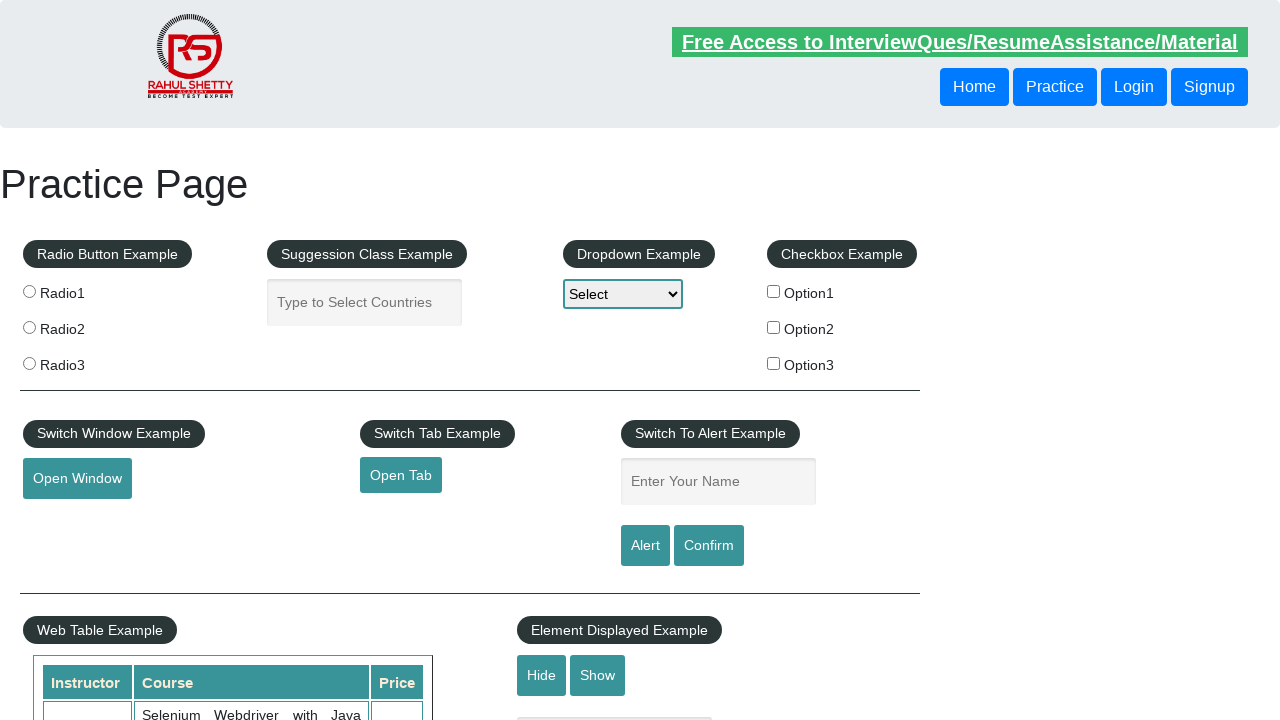

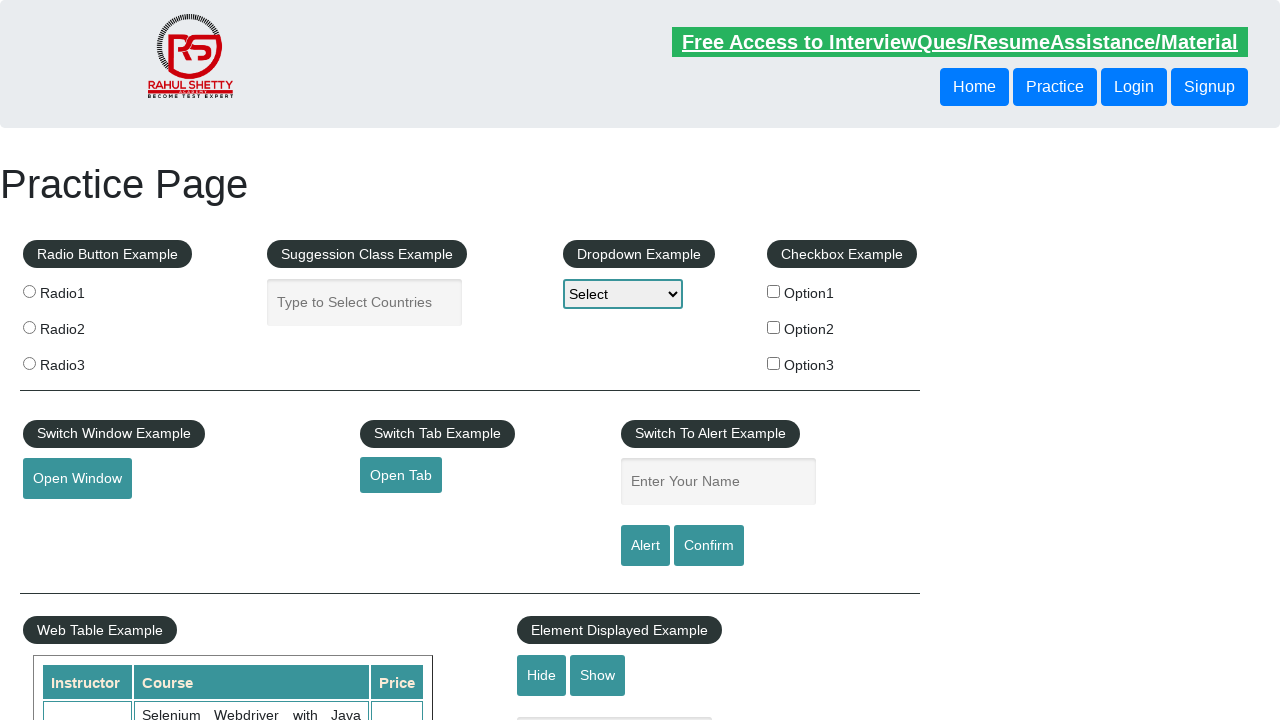